Tests the text box form on DemoQA by filling in user name, email, current address, and permanent address fields, then submitting the form

Starting URL: https://demoqa.com/text-box

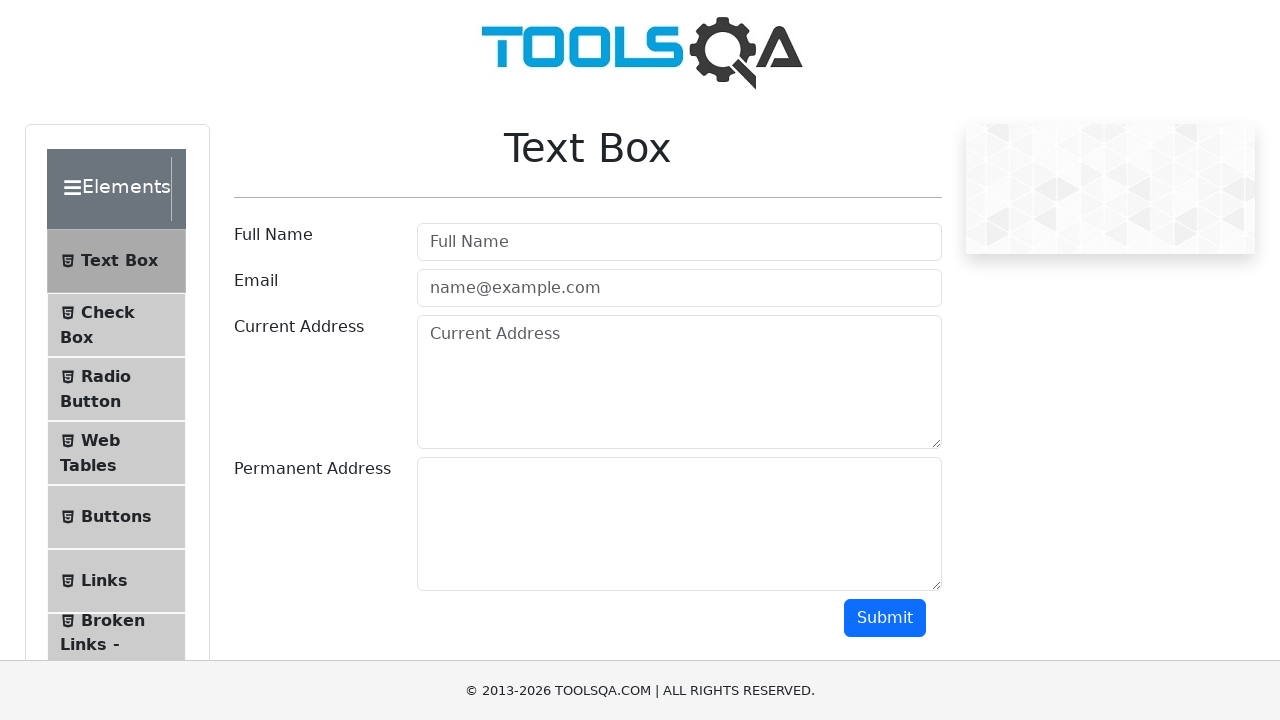

Filled username field with 'Rodrigo' on input#userName
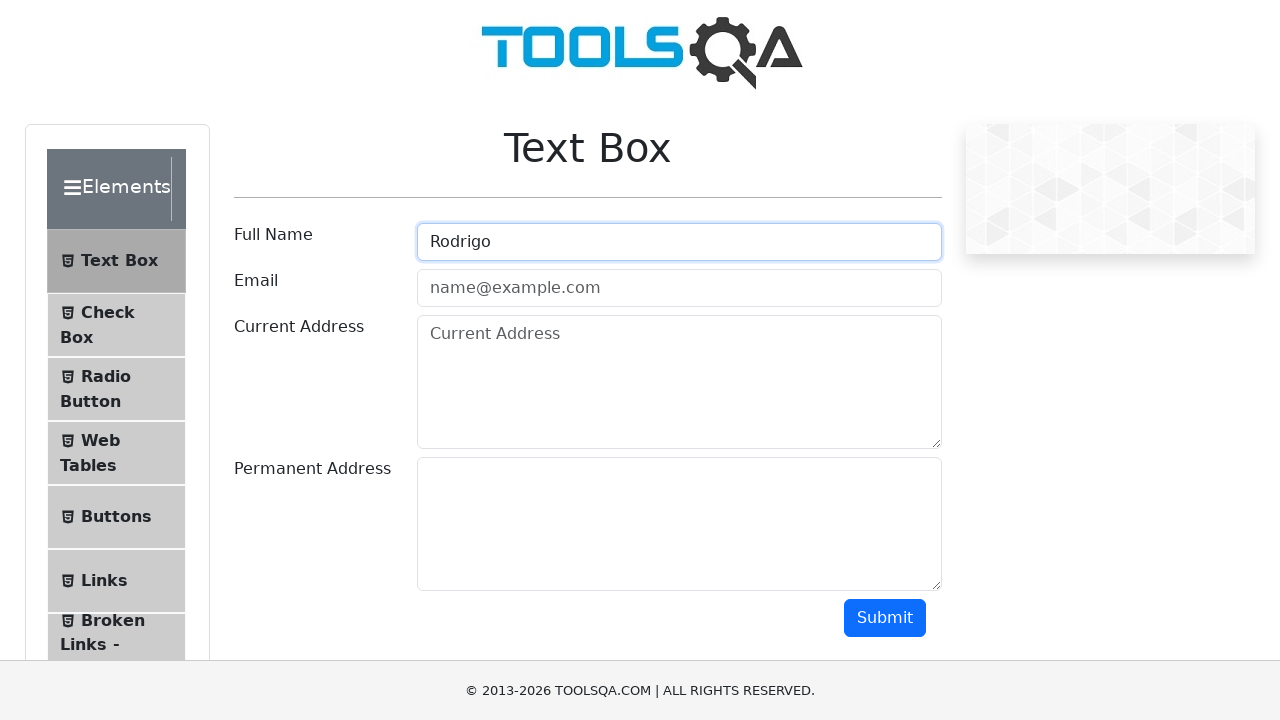

Filled email field with 'rodrigo@gmail.com' on input#userEmail
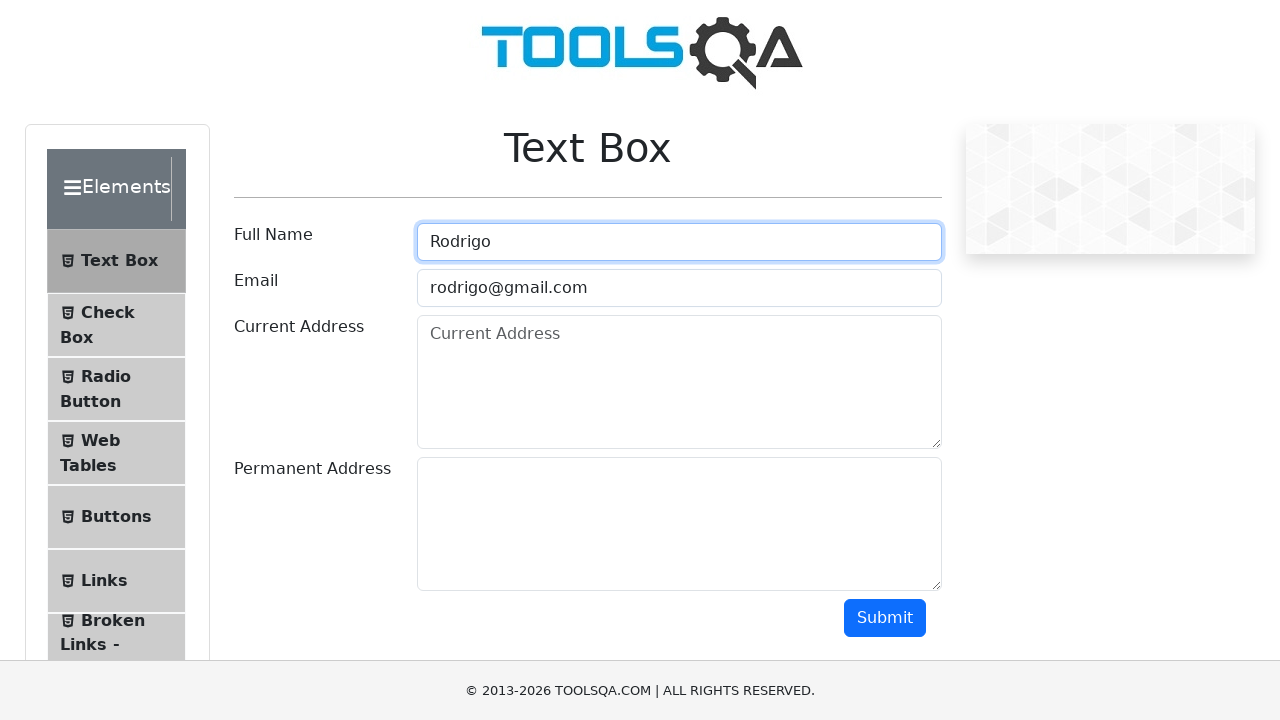

Filled current address field with 'Direccion uno' on textarea#currentAddress
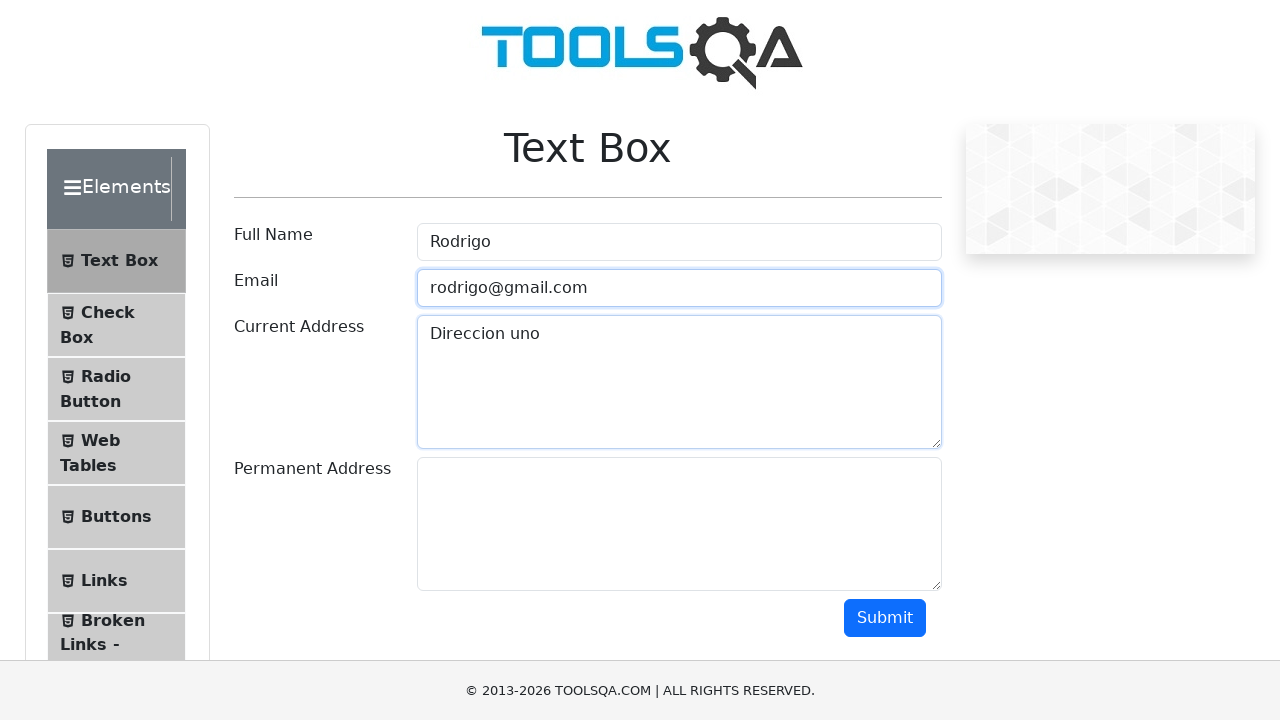

Filled permanent address field with 'Direccion dos' on textarea#permanentAddress
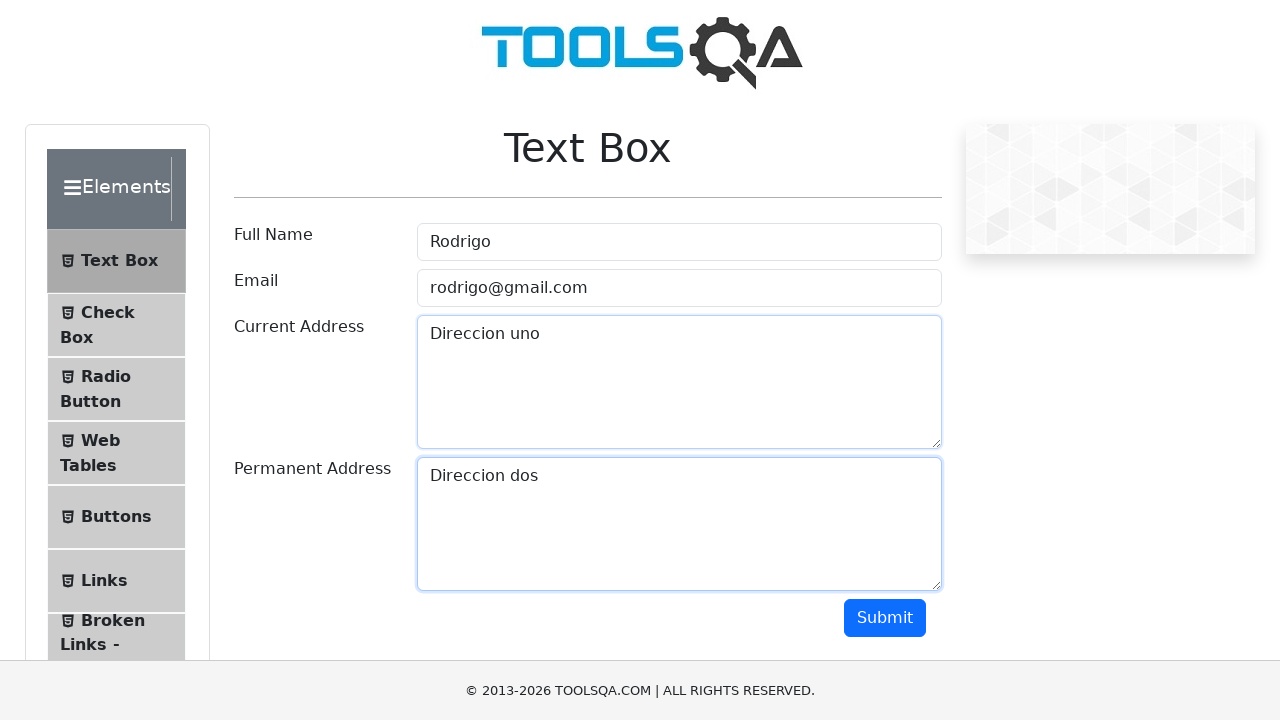

Clicked submit button to submit the text box form at (885, 618) on button#submit
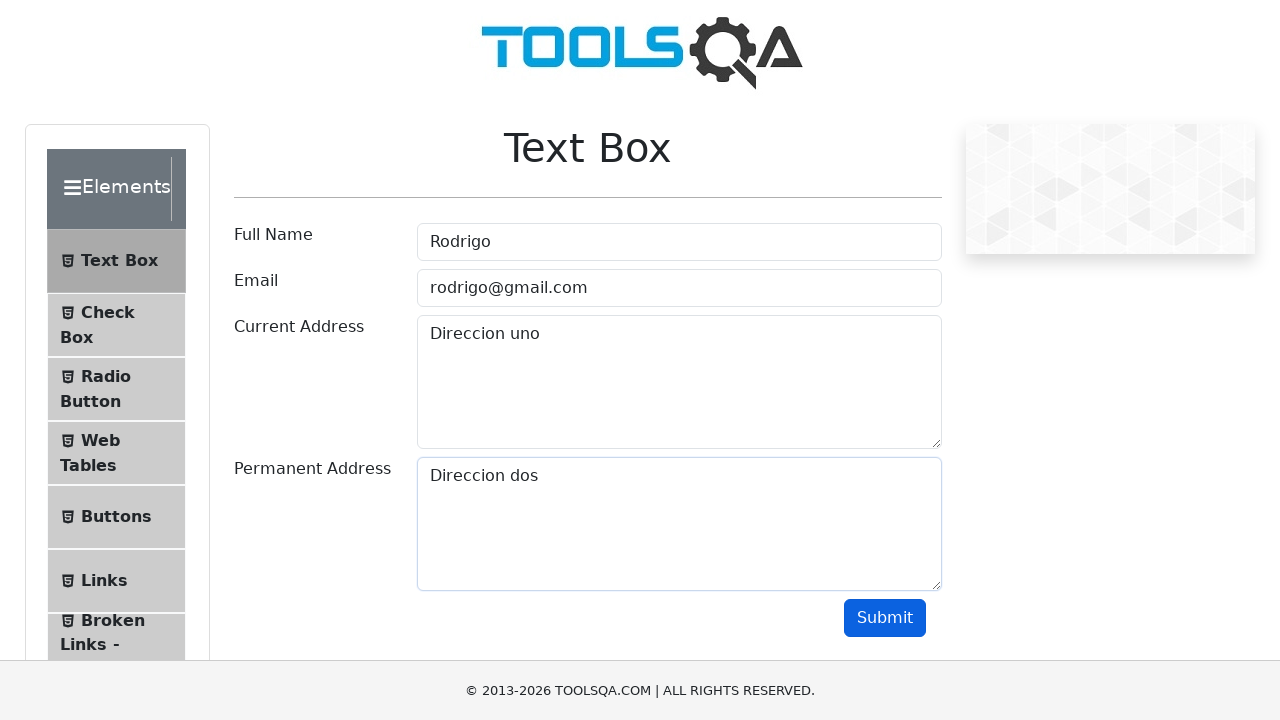

Scrolled down to view form output
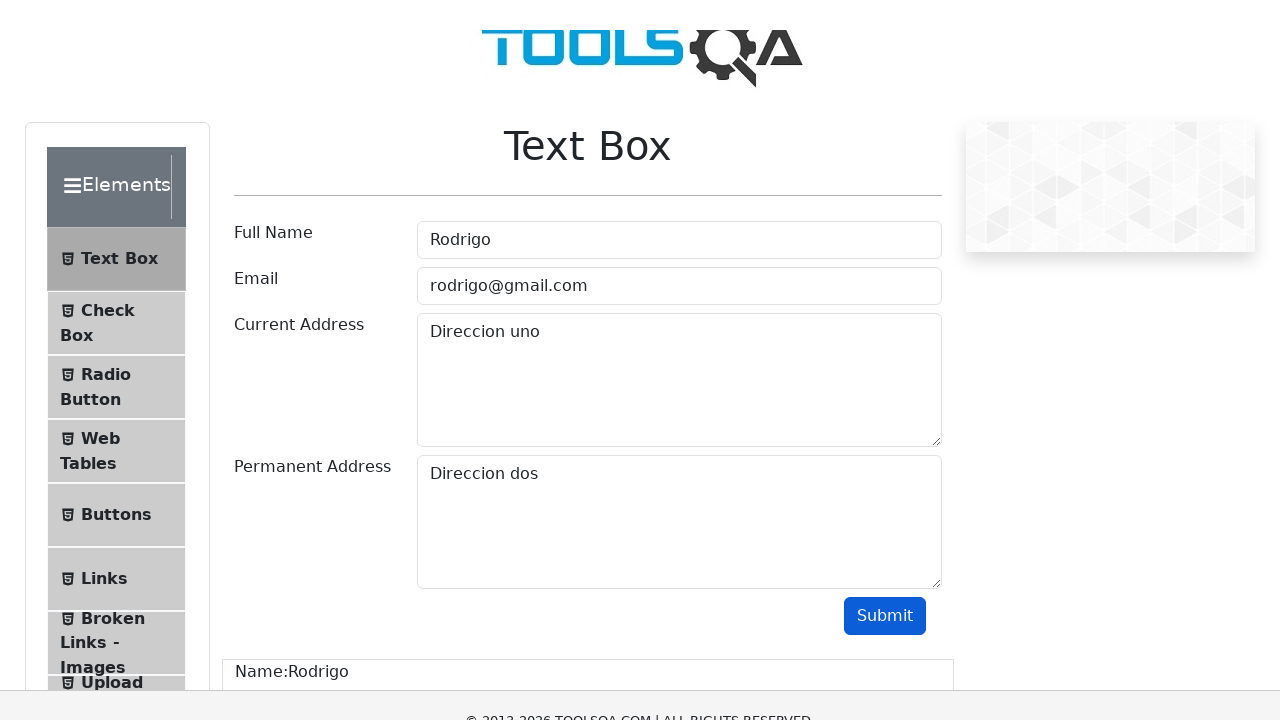

Output section became visible after form submission
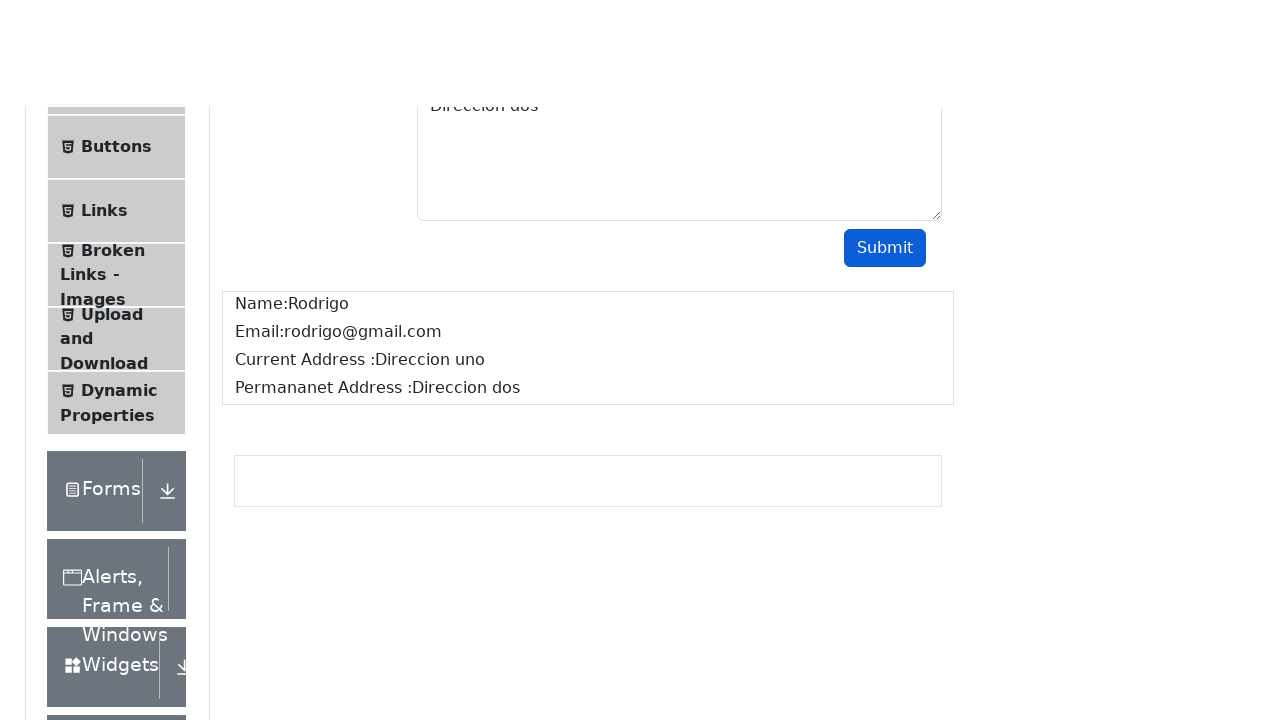

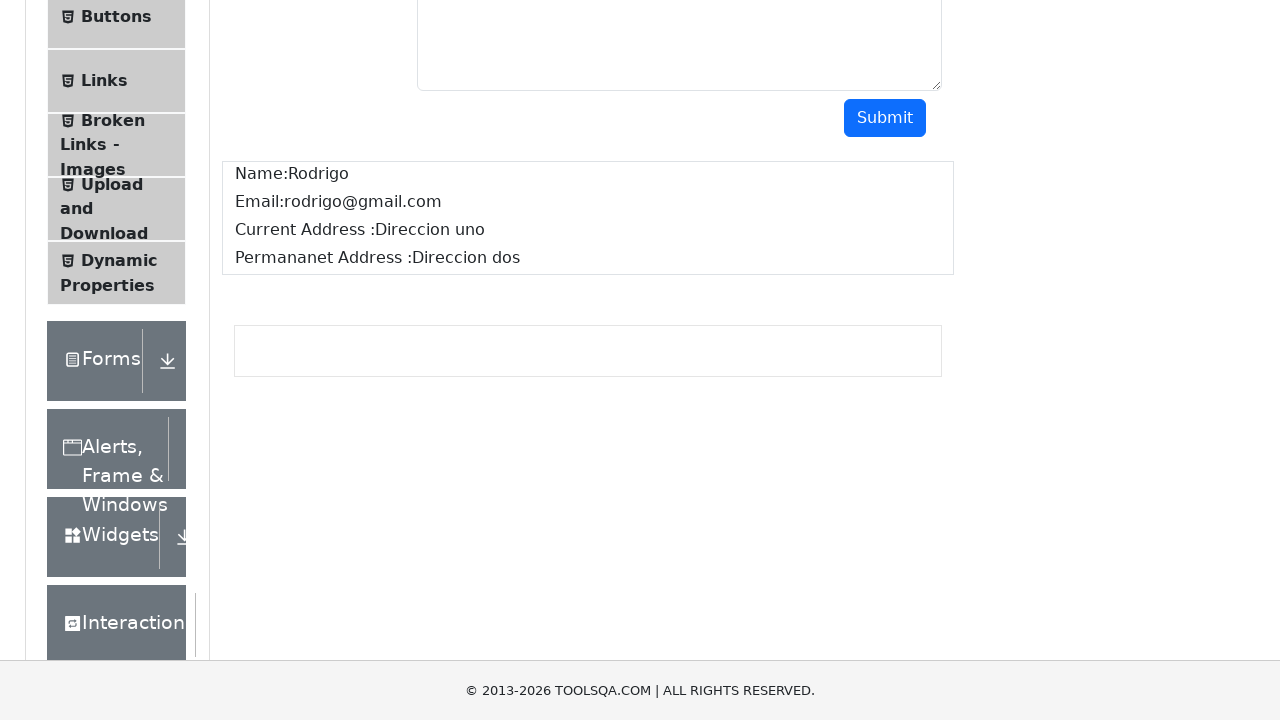